Navigates to the Selenium HQ website and verifies the page loads by checking the title

Starting URL: http://seleniumhq.org/

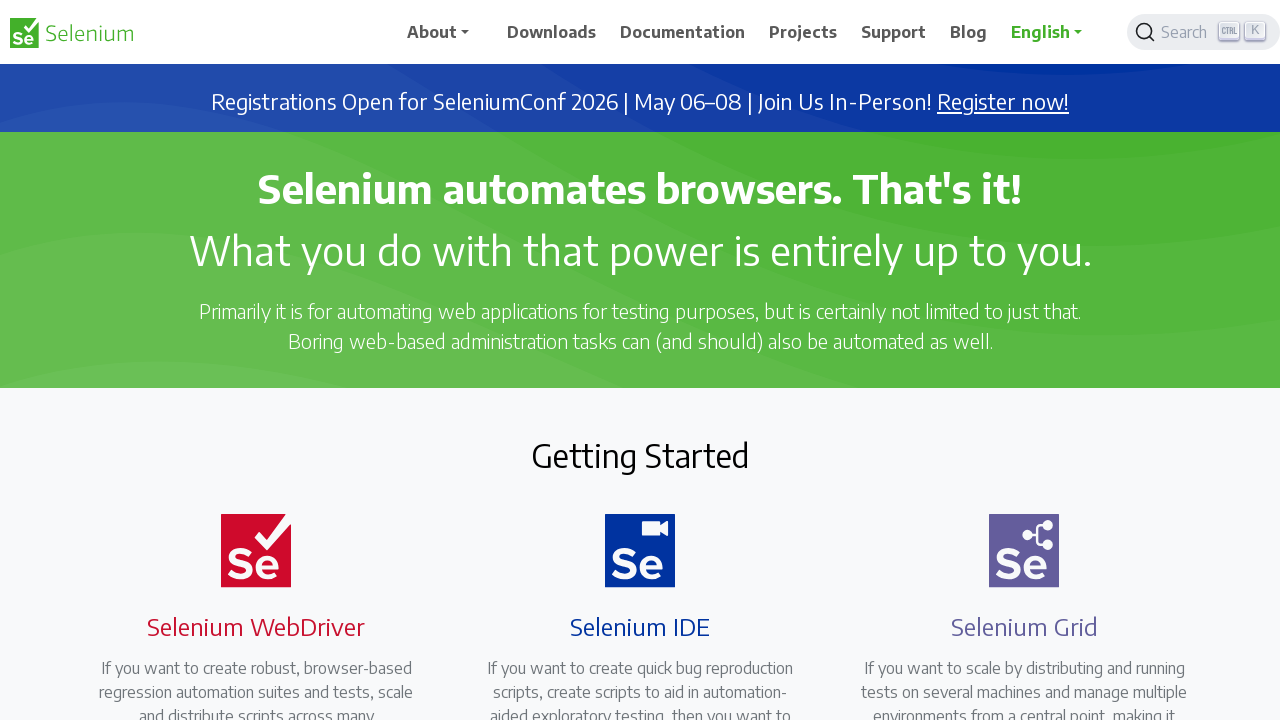

Navigated to Selenium HQ website at http://seleniumhq.org/
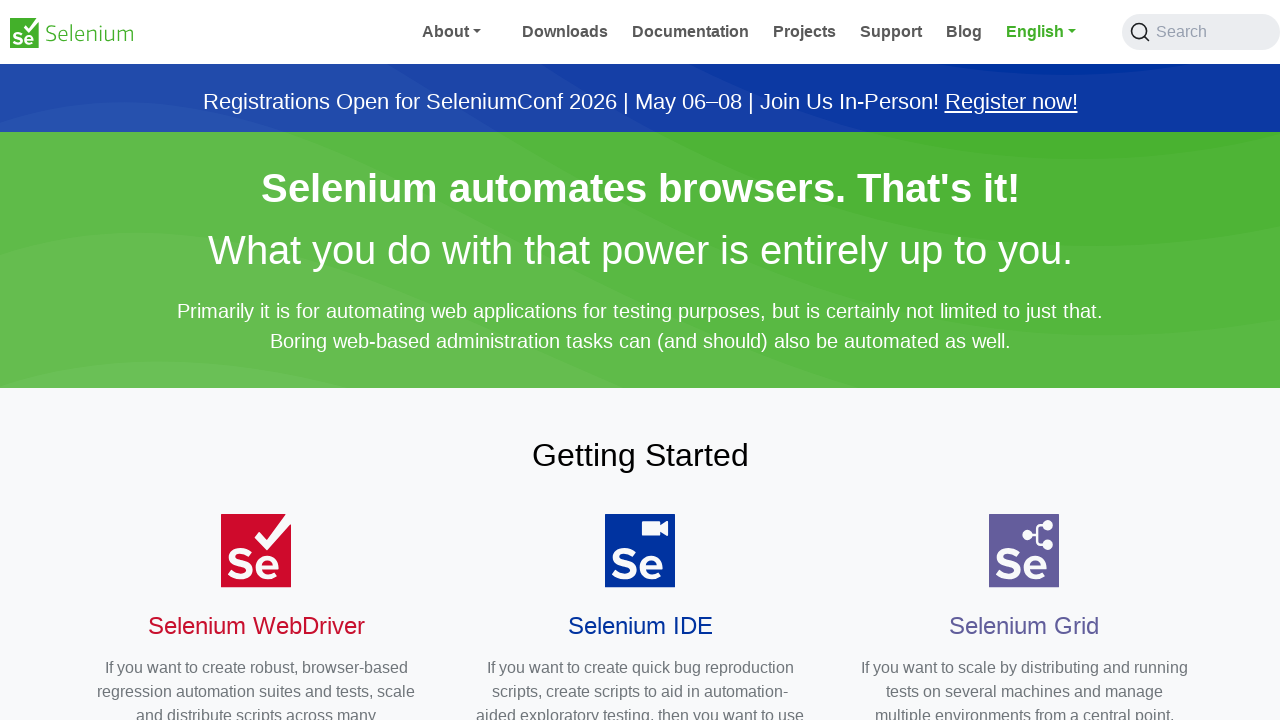

Retrieved page title to verify page loaded
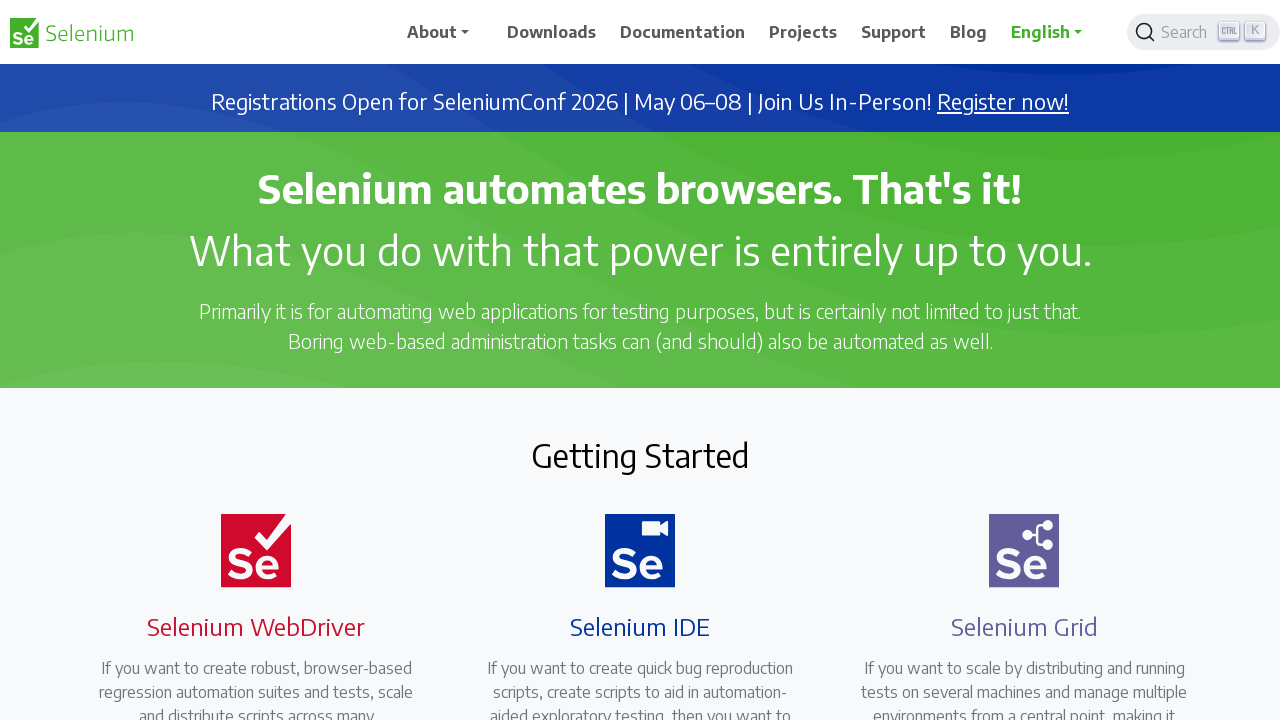

Verified page title is not empty
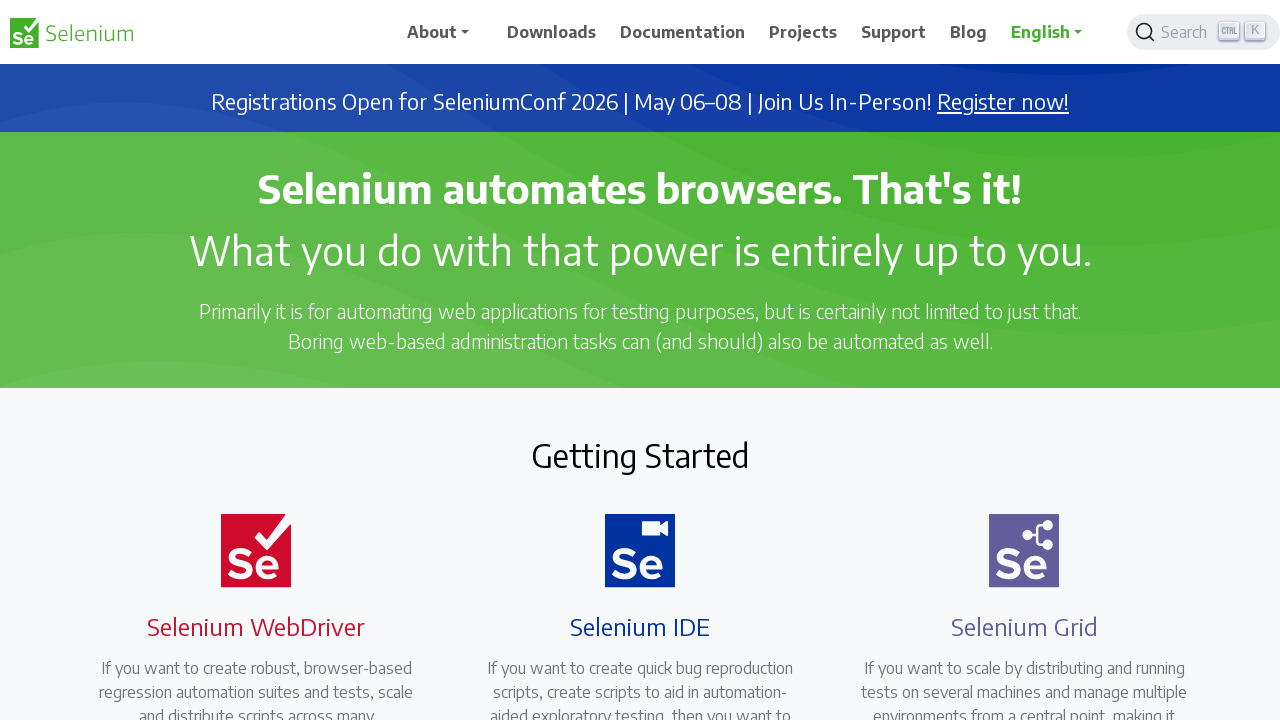

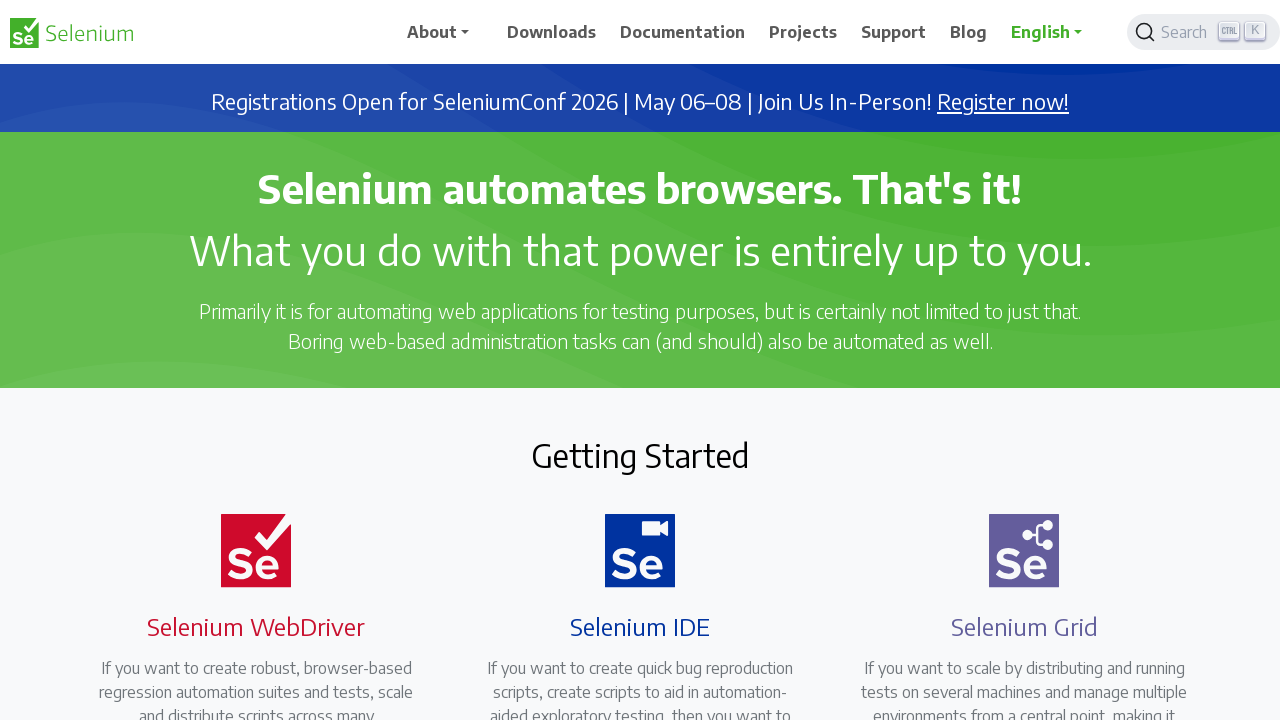